Tests a registration form by filling in personal information fields including first name, last name, address, email, and phone number

Starting URL: https://demo.automationtesting.in/Register.html

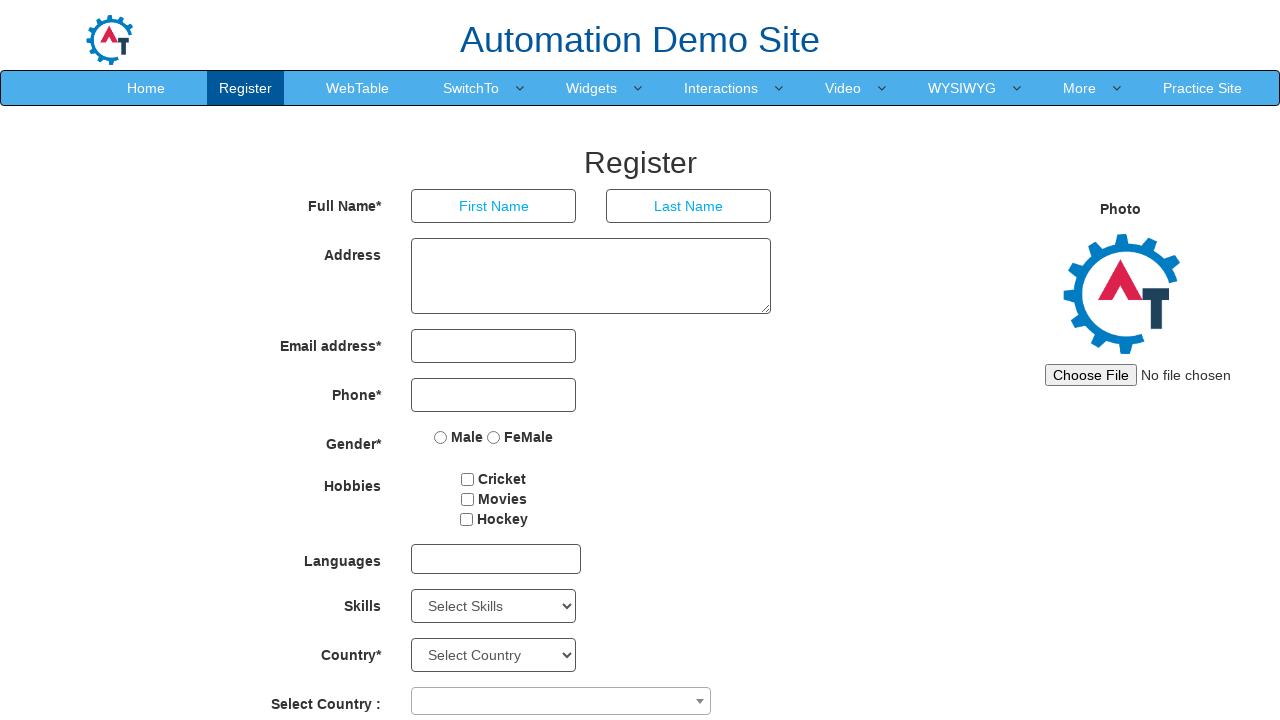

Filled first name field with 'Fernanda' on input[placeholder='First Name']
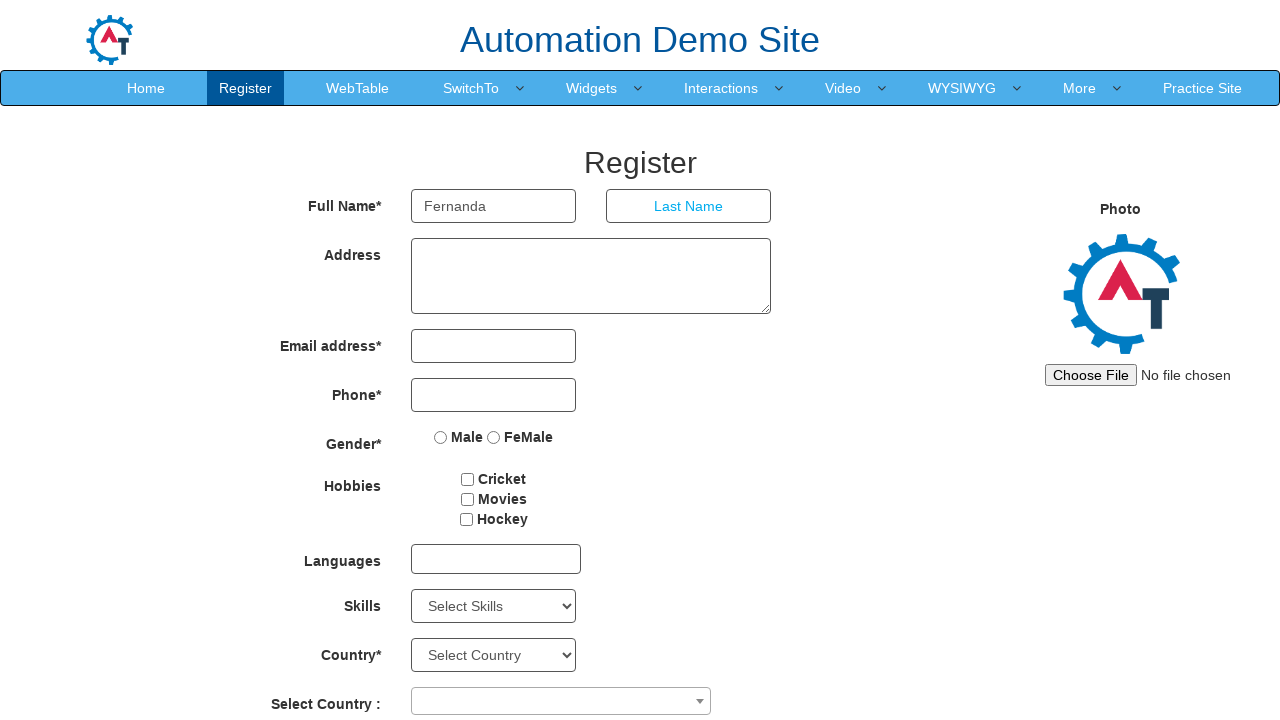

Filled last name field with 'Fonseca' on input[placeholder='Last Name']
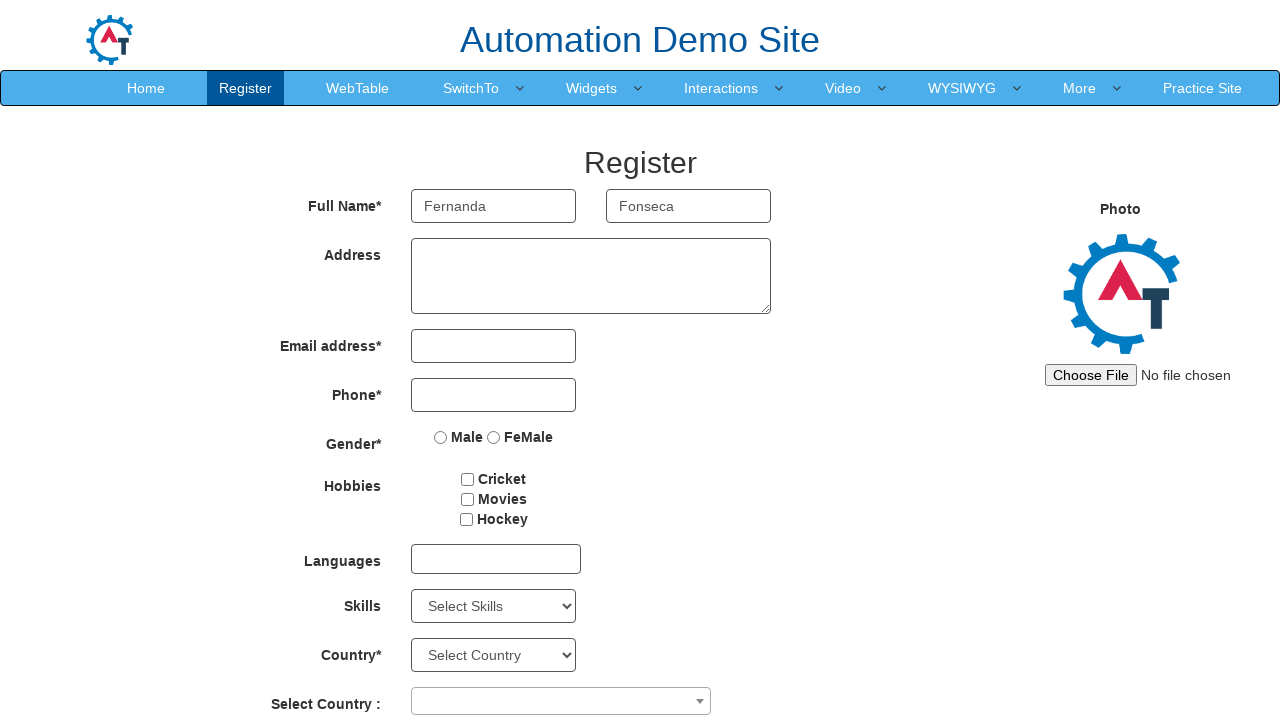

Filled address field with 'Brazil' on #basicBootstrapForm >> div:nth-child(2) >> textarea
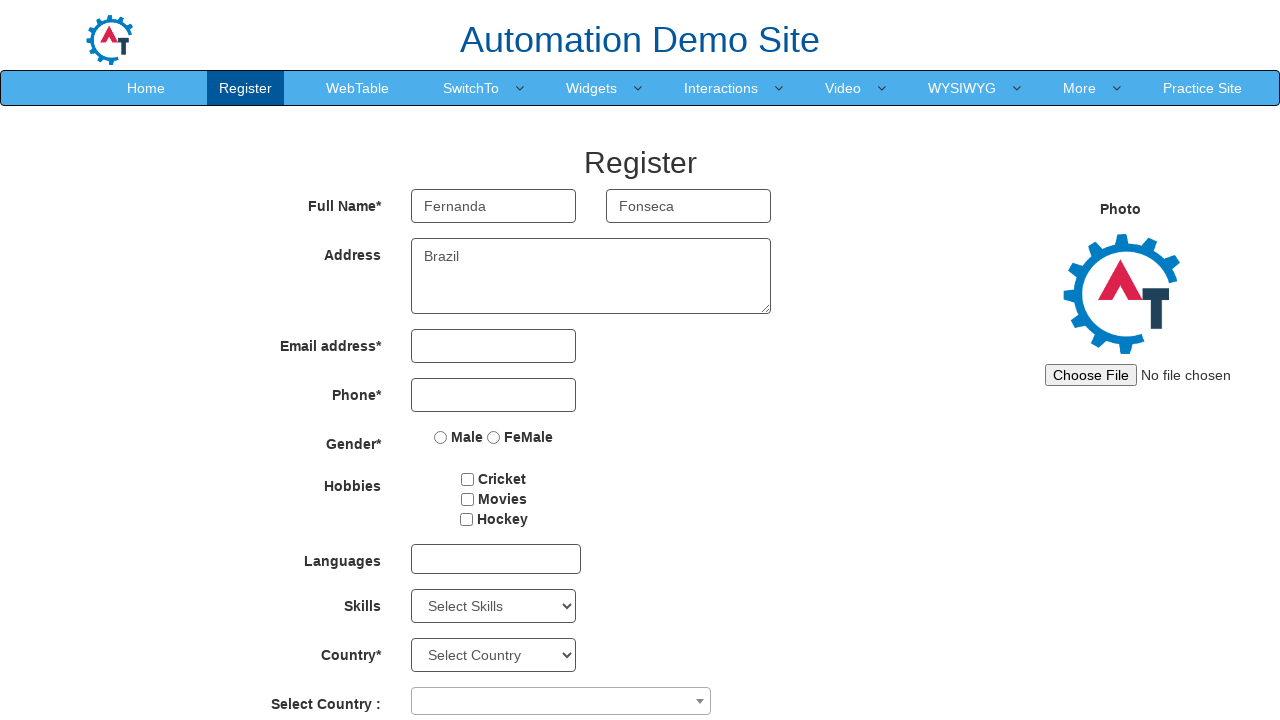

Filled email field with 'fernandafonseca@gmail.com' on input[ng-model='EmailAdress']
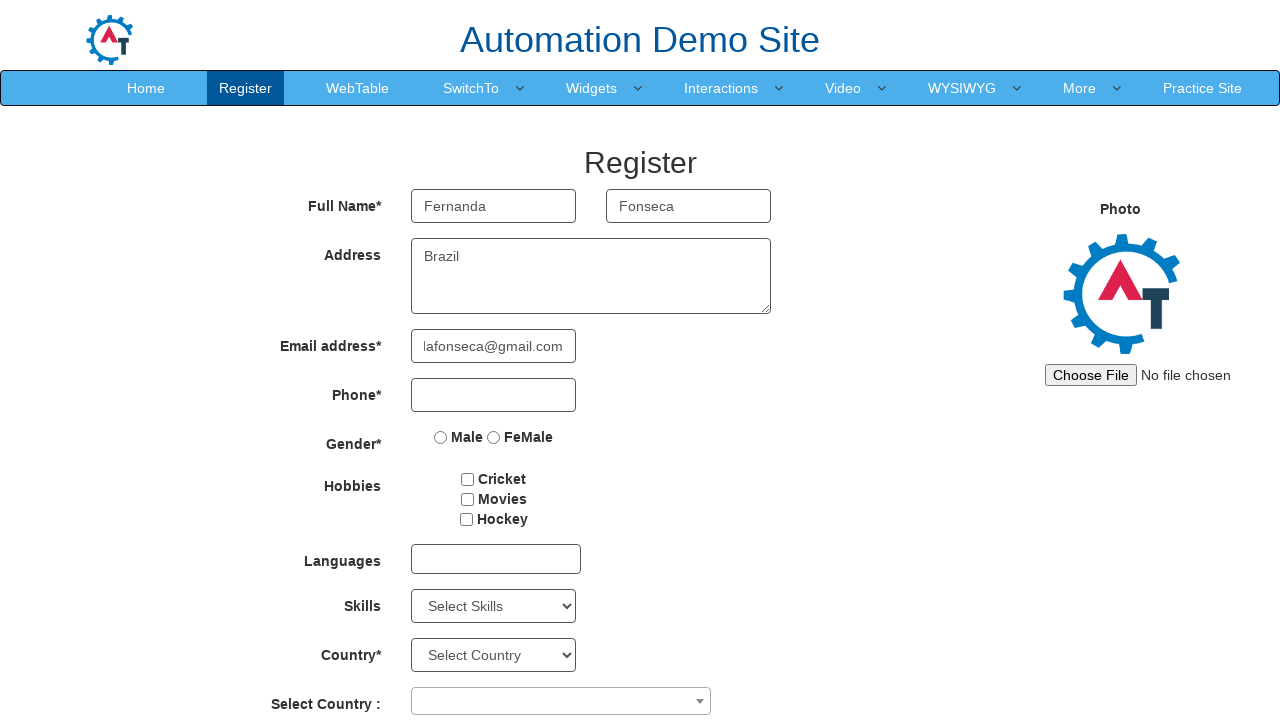

Filled phone number field with '1234-5678' on input[ng-model='Phone']
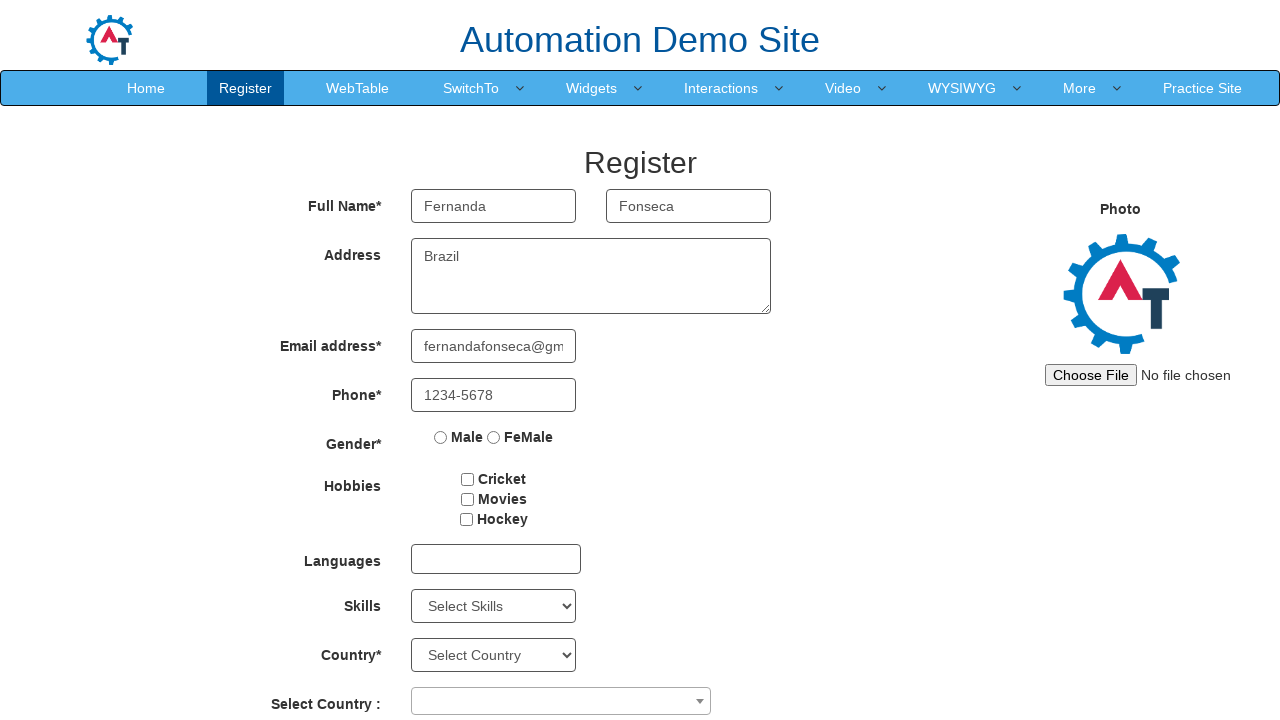

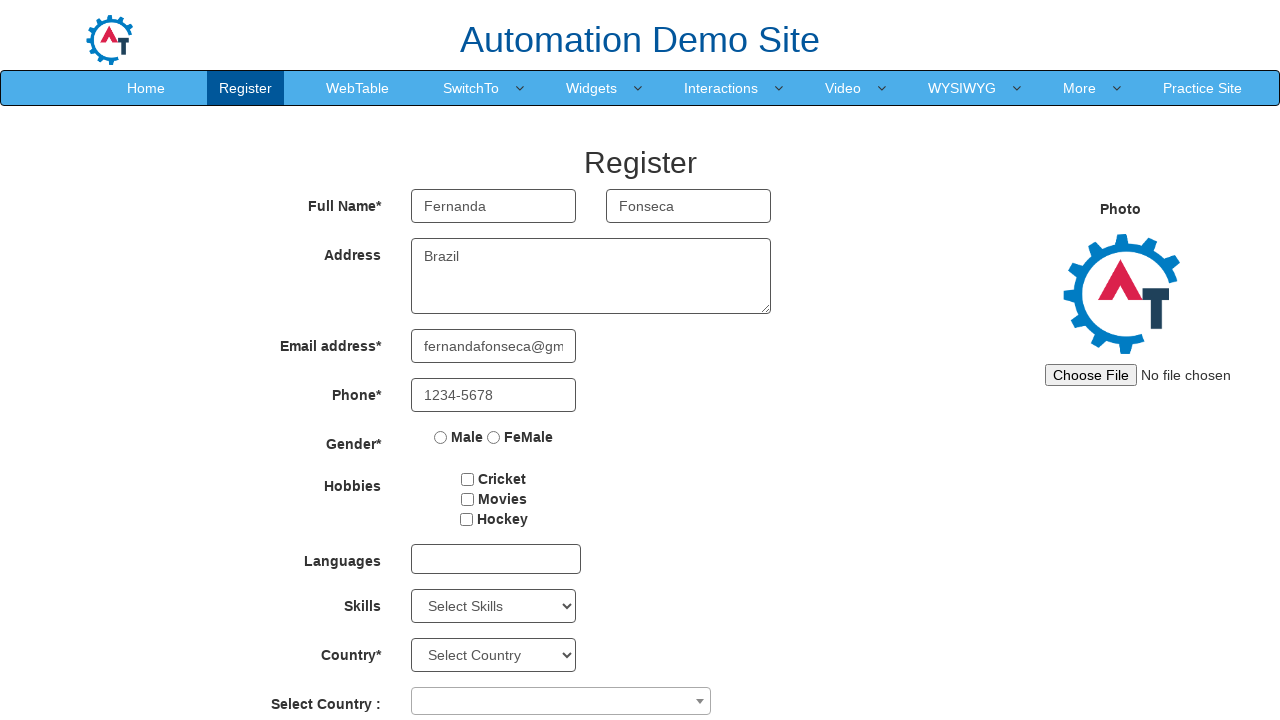